Tests Semantic UI multiple selection dropdown by selecting Python, Javascript, and HTML, then verifying 3 items are selected.

Starting URL: https://semantic-ui.com/modules/dropdown.html

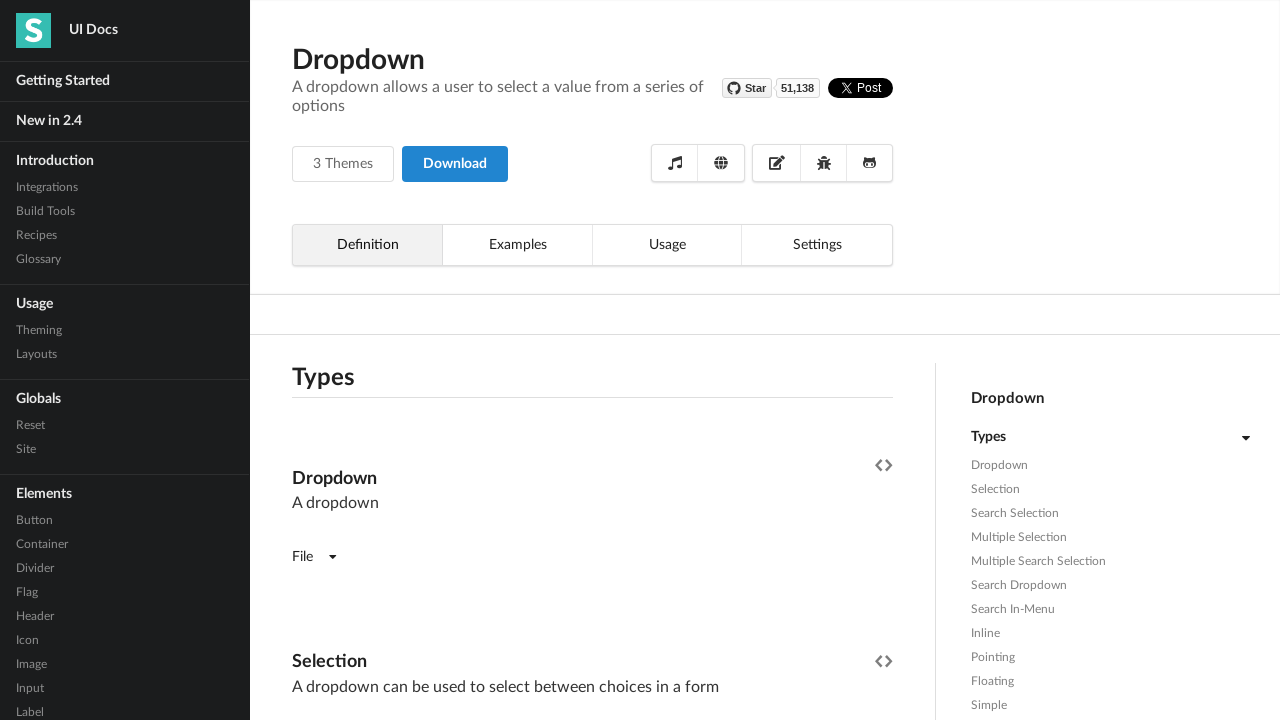

Clicked dropdown icon to open multiple selection dropdown at (874, 360) on div.ui.fluid.dropdown.selection.multiple i.dropdown.icon
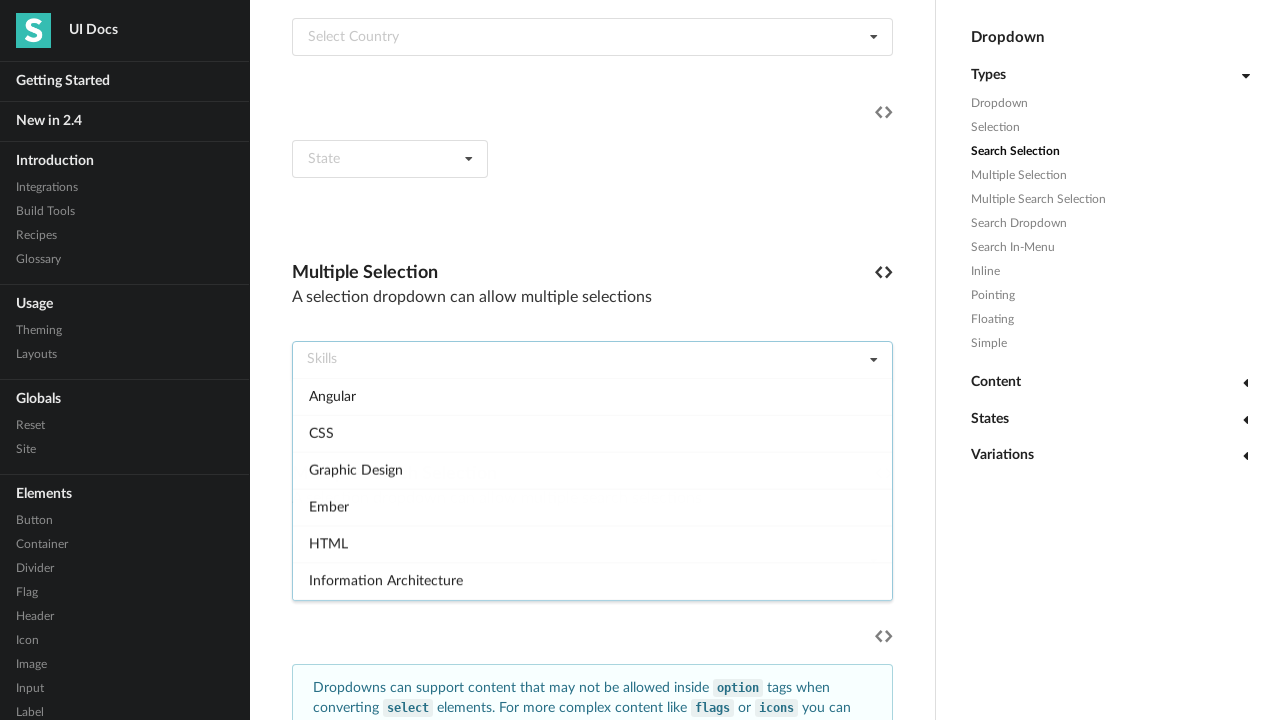

Selected Python from dropdown at (592, 489) on div:has-text('Python'):not(:has(*))
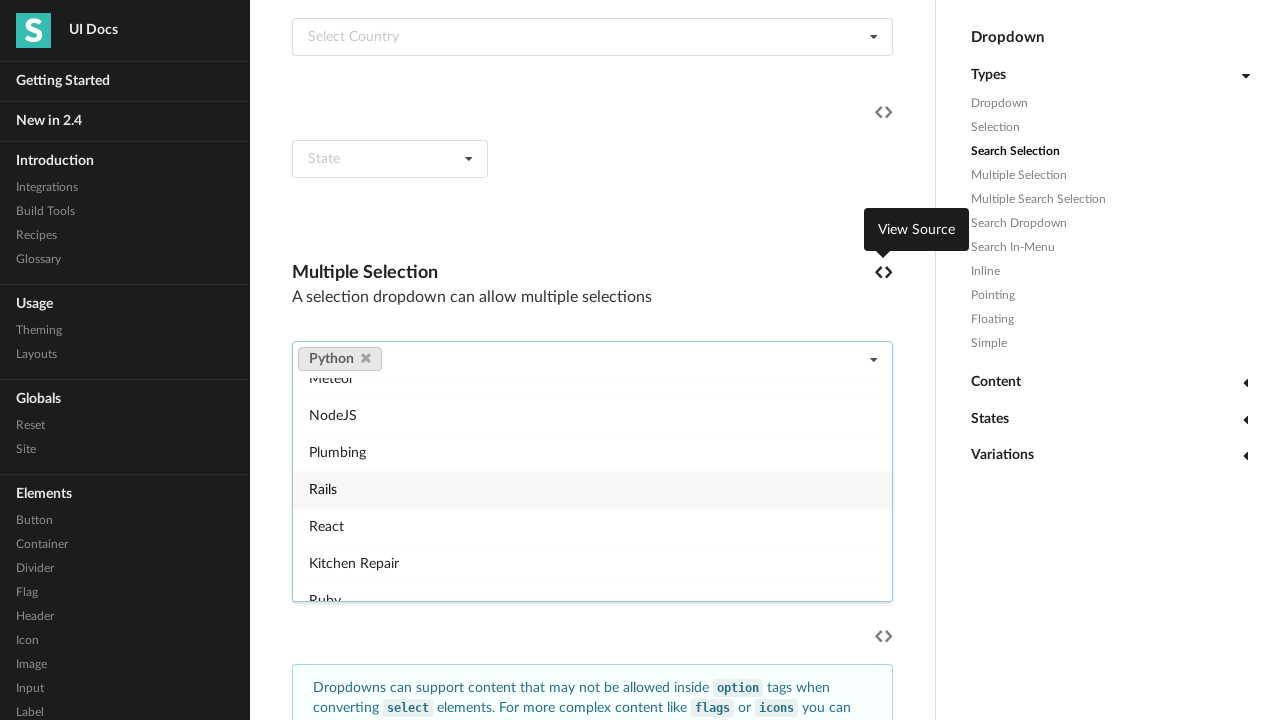

Selected Javascript from dropdown at (592, 489) on div:has-text('Javascript'):not(:has(*))
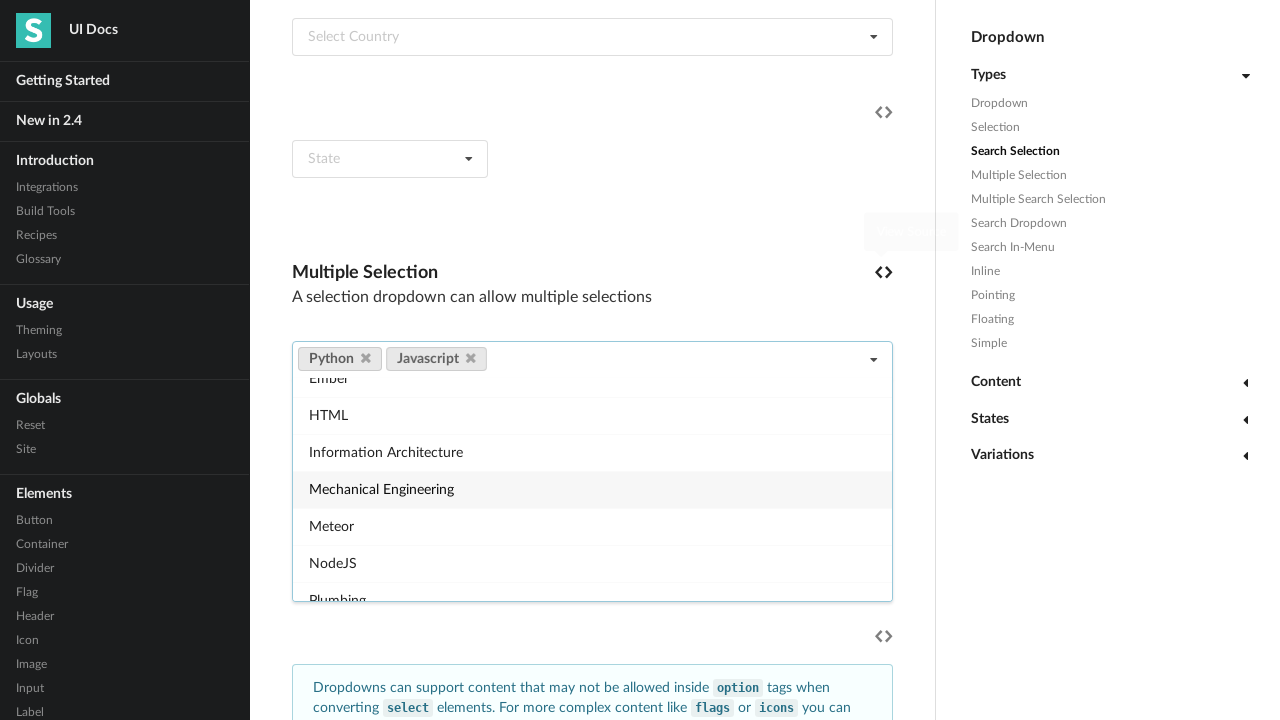

Selected HTML from dropdown at (592, 415) on div:has-text('HTML'):not(:has(*))
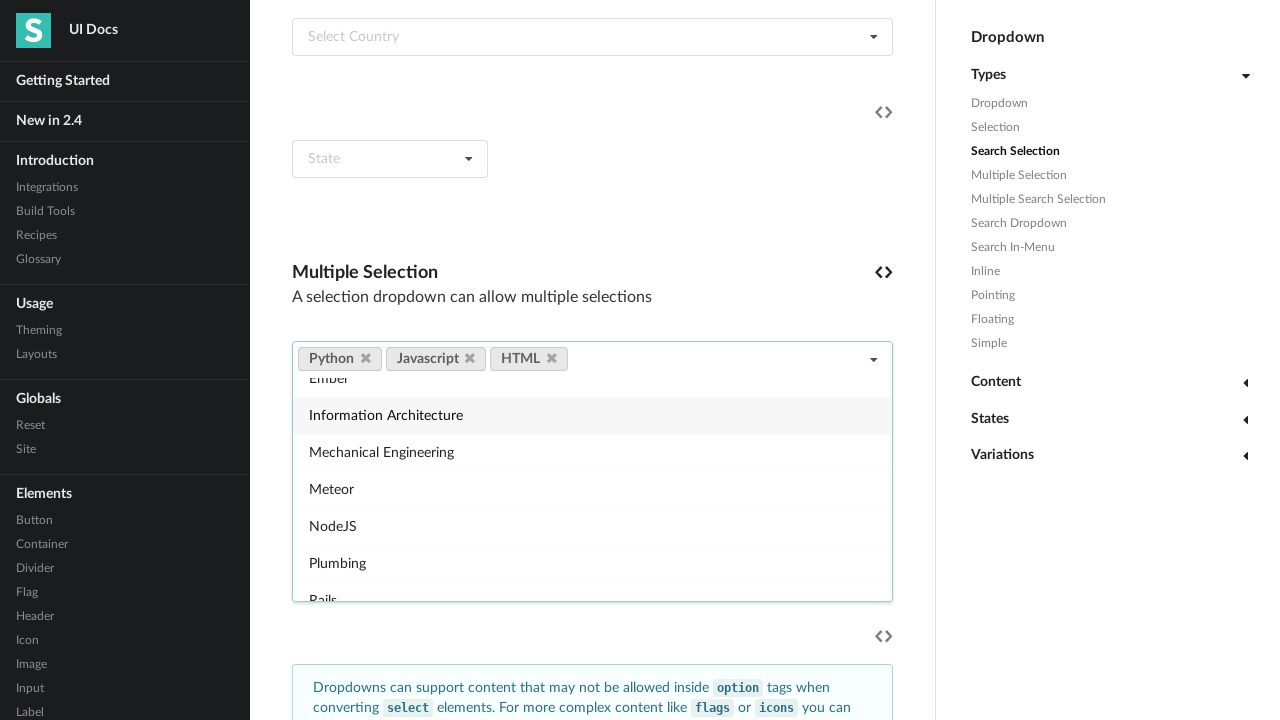

Verified 3 items are selected - all labels visible
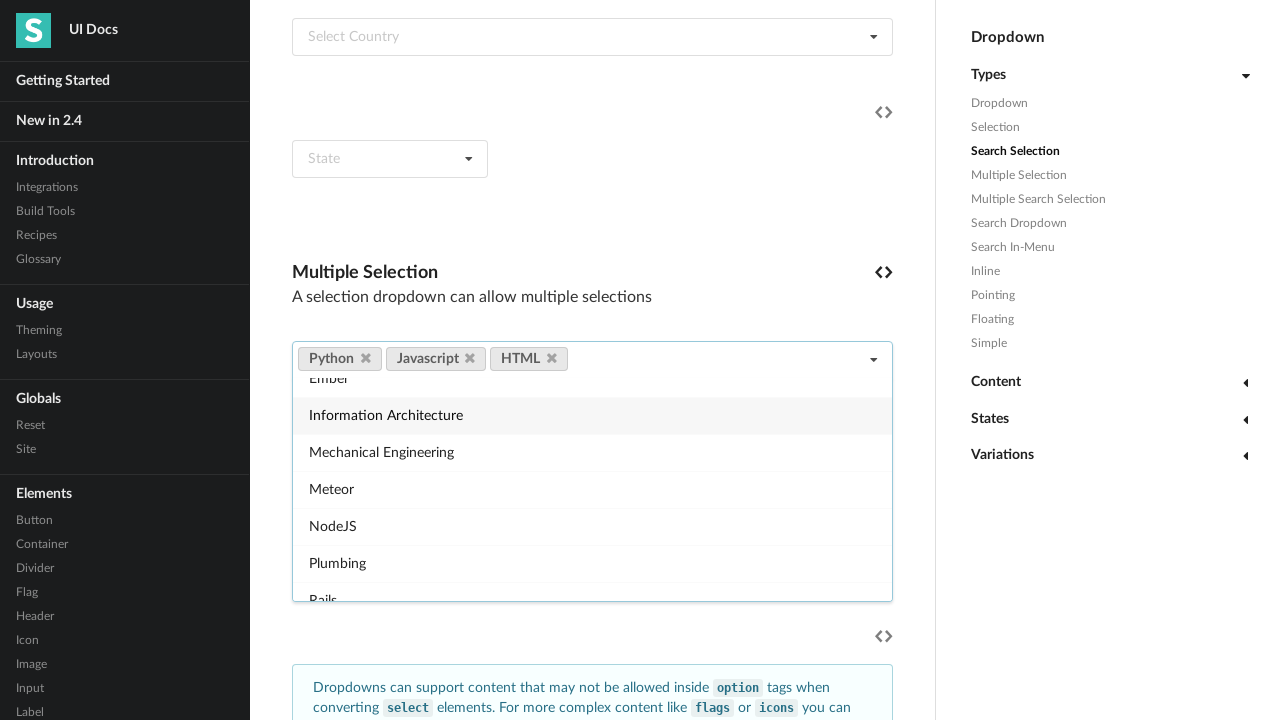

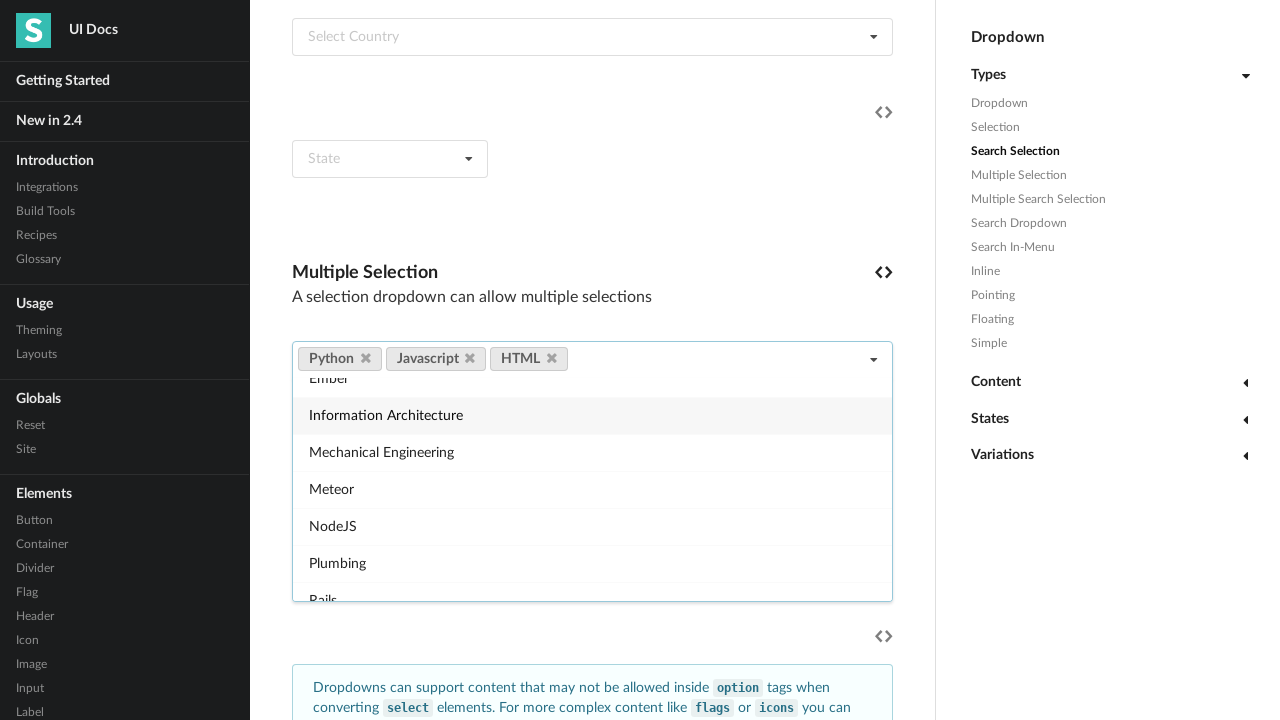